Tests handling a prompt dialog by clicking Cancel

Starting URL: https://testpages.eviltester.com/styled/alerts/alert-test.html

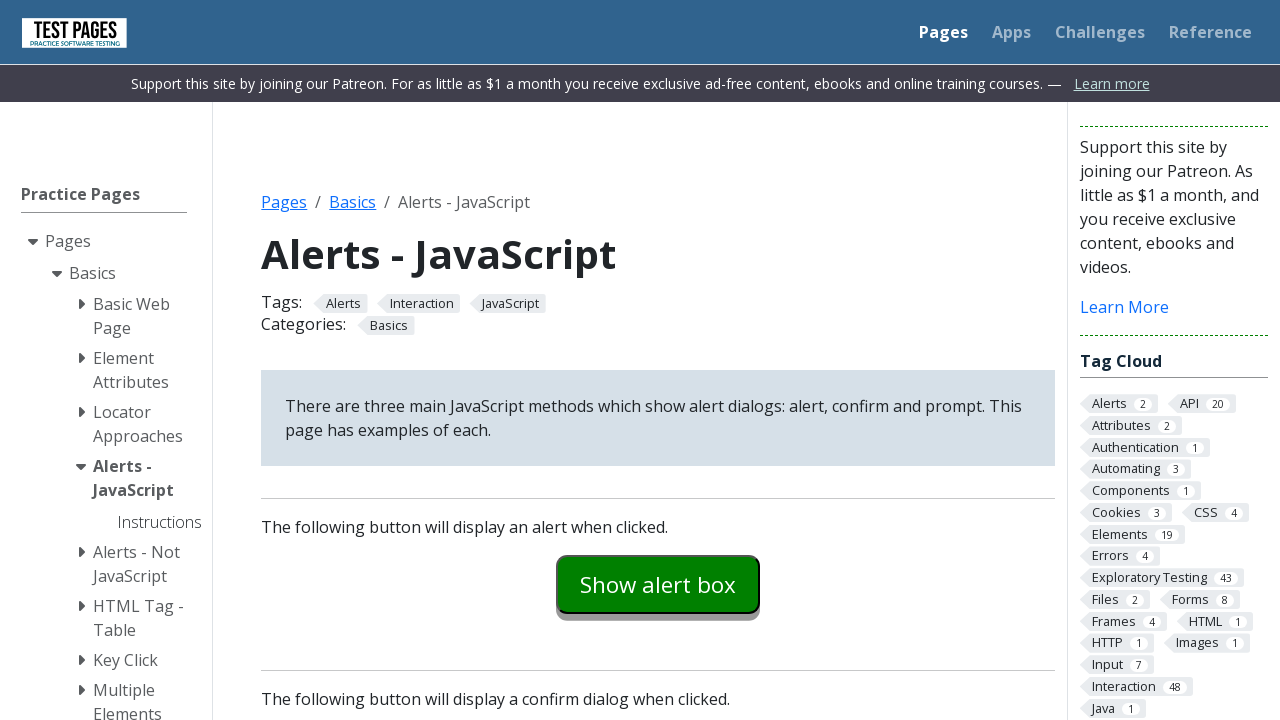

Set up dialog handler to dismiss prompt
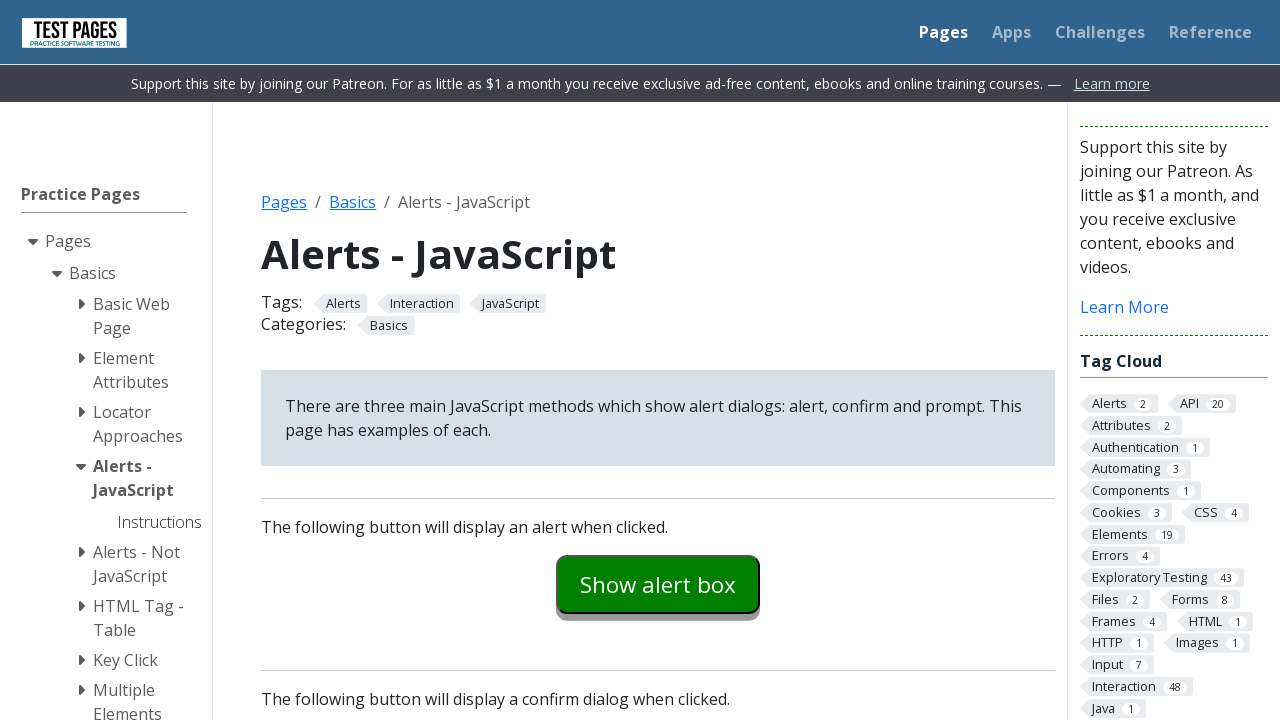

Clicked prompt button at (658, 360) on #promptexample
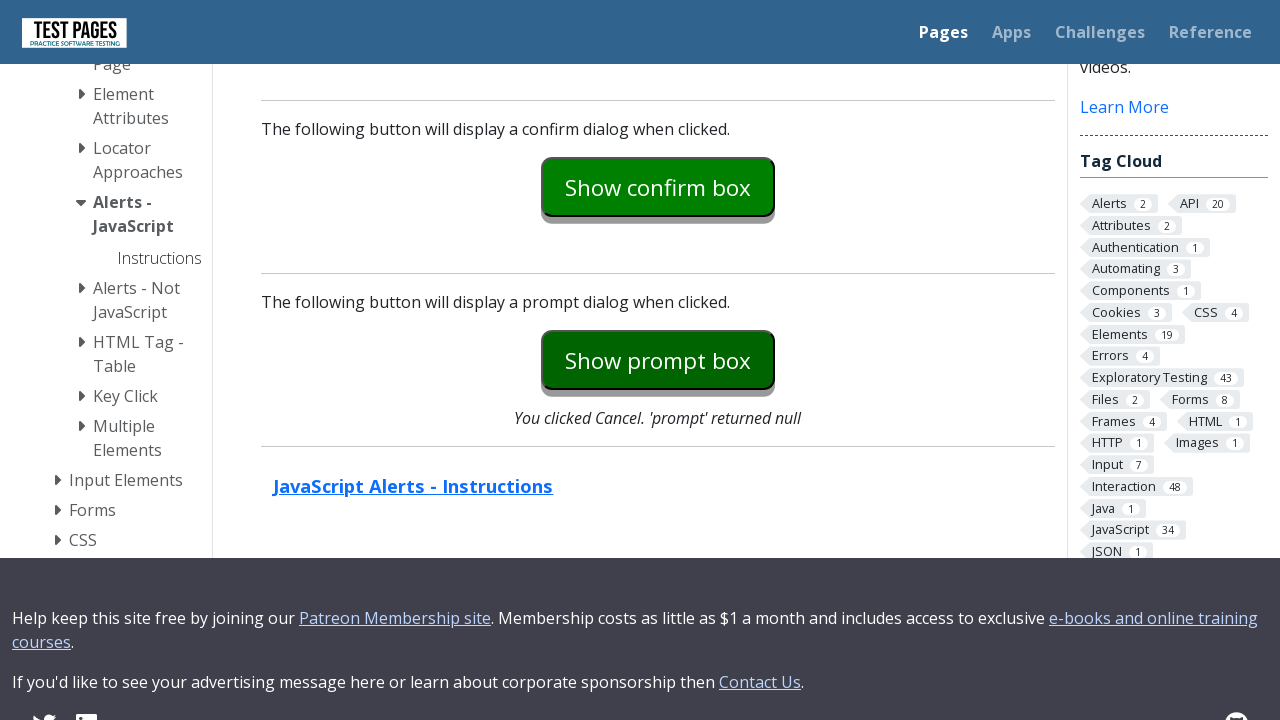

Prompt explanation text loaded after dismissing dialog
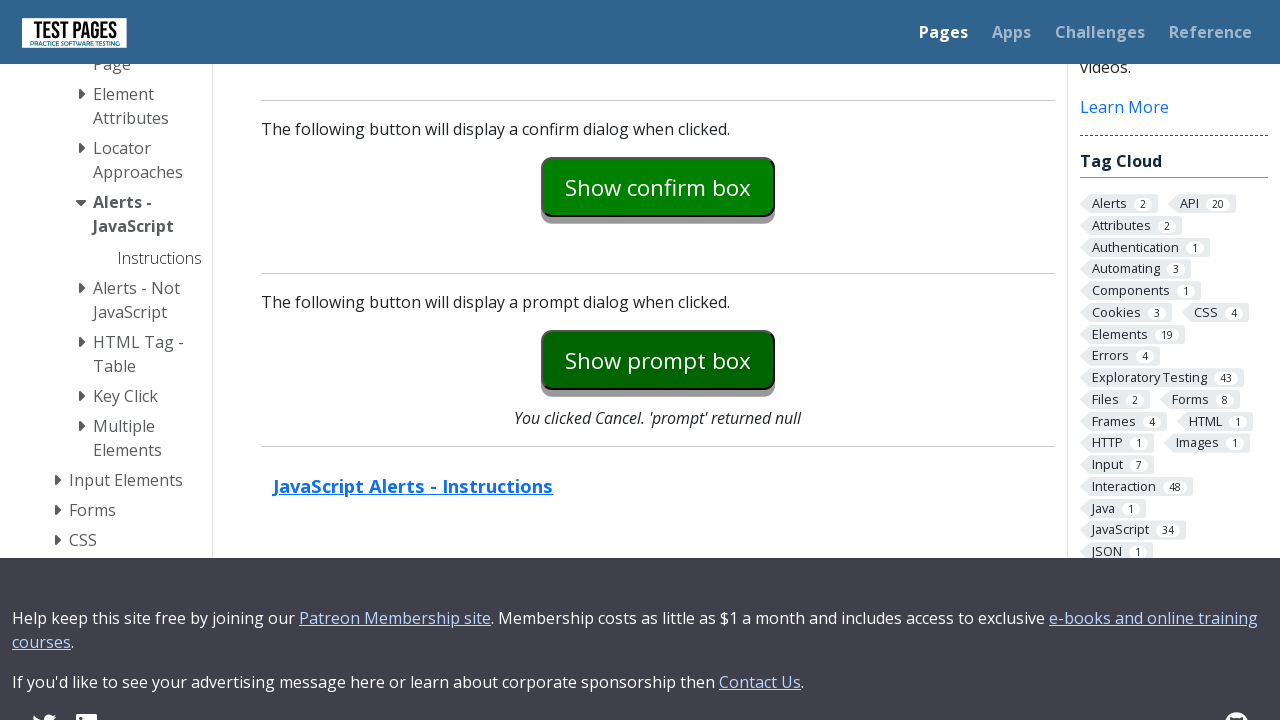

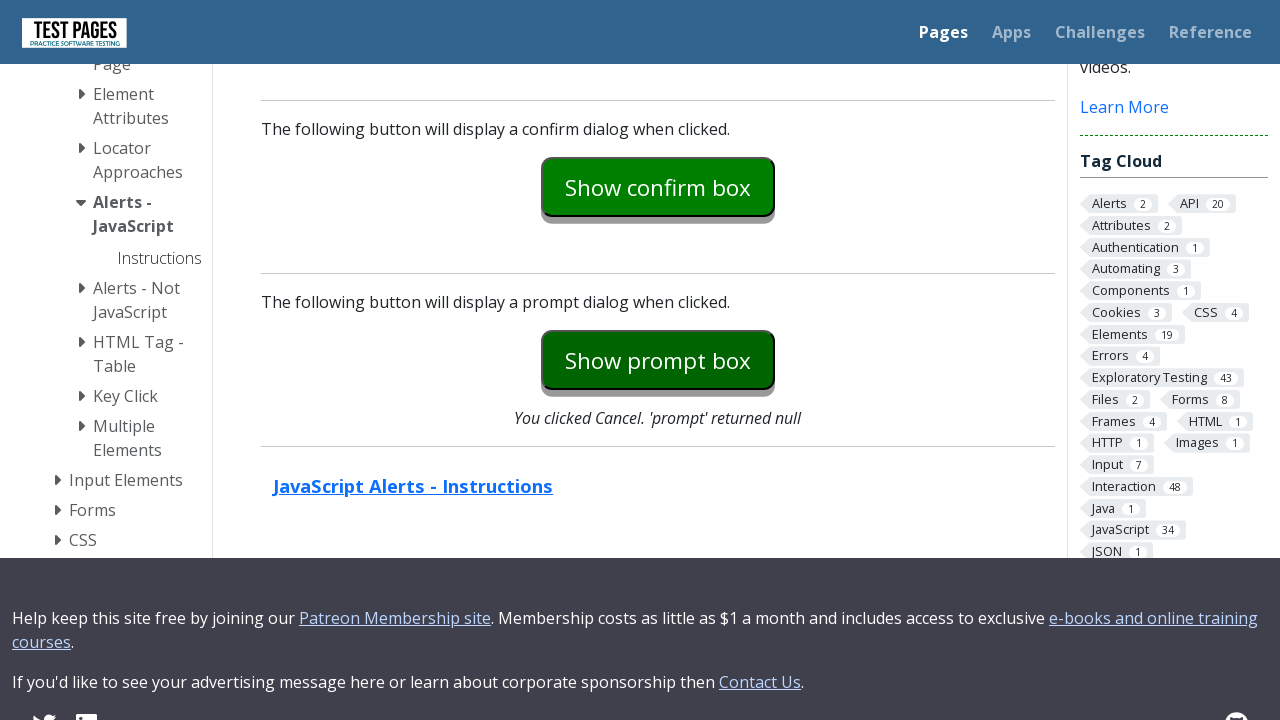